Tests drag and drop functionality by dragging an element and dropping it onto a droppable target area using mouse events.

Starting URL: https://selenium08.blogspot.com/2020/01/drag-drop.html

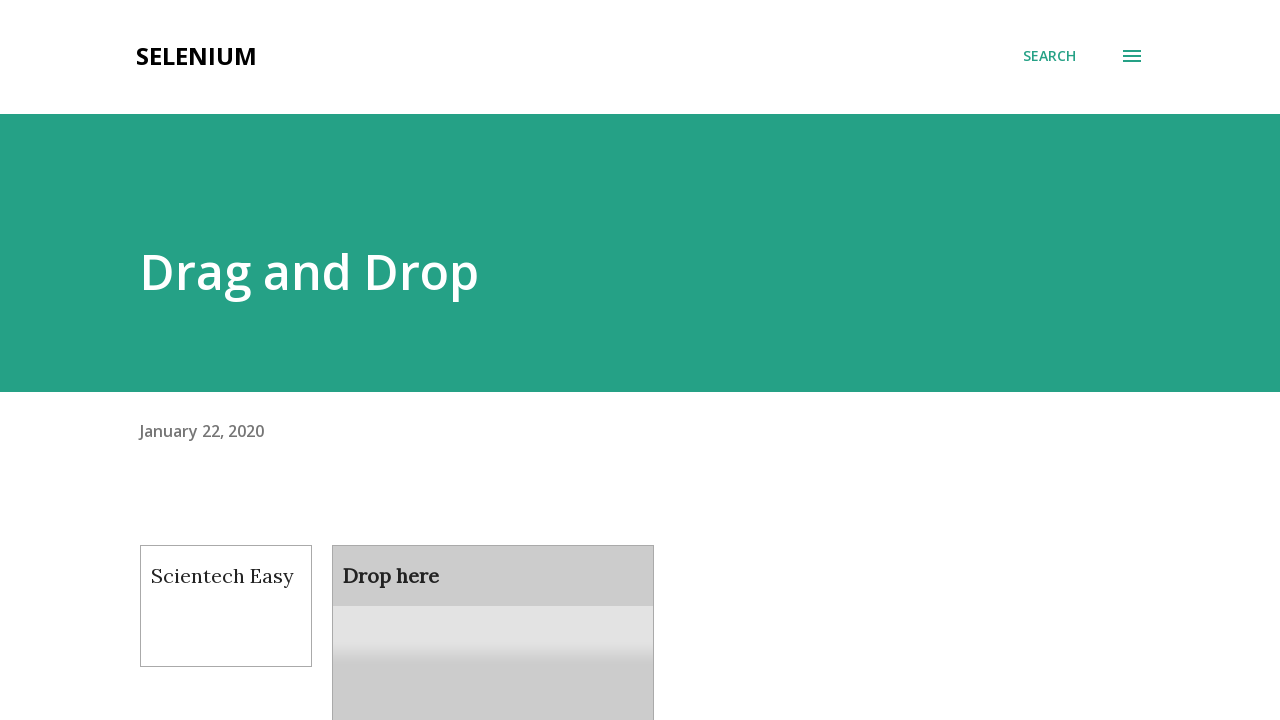

Located the draggable element with ID 'draggable'
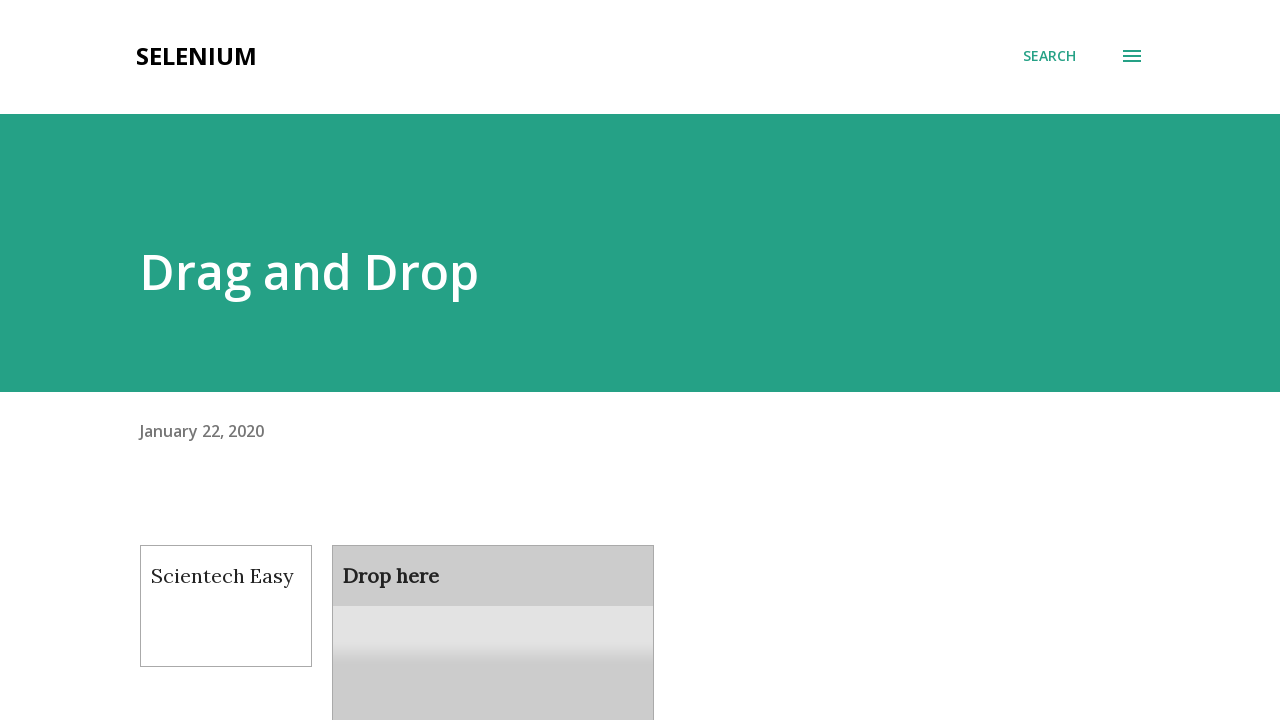

Located the droppable target element with ID 'droppable'
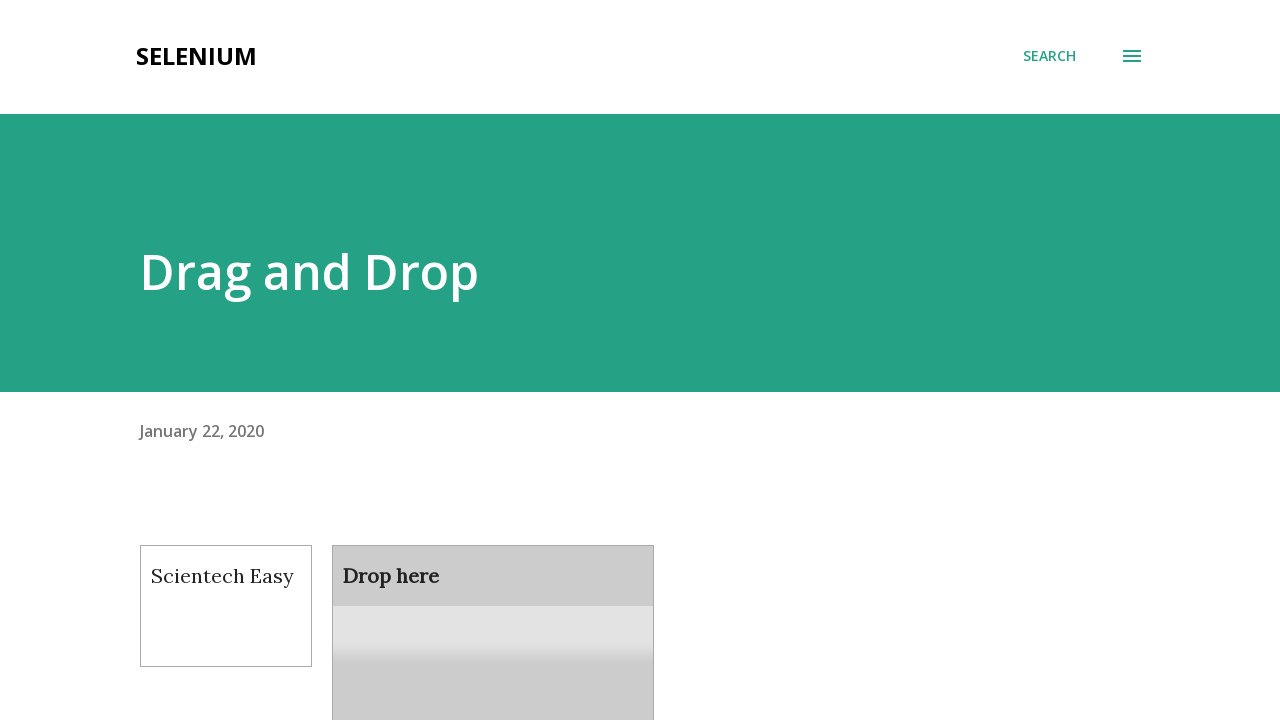

Draggable element became visible
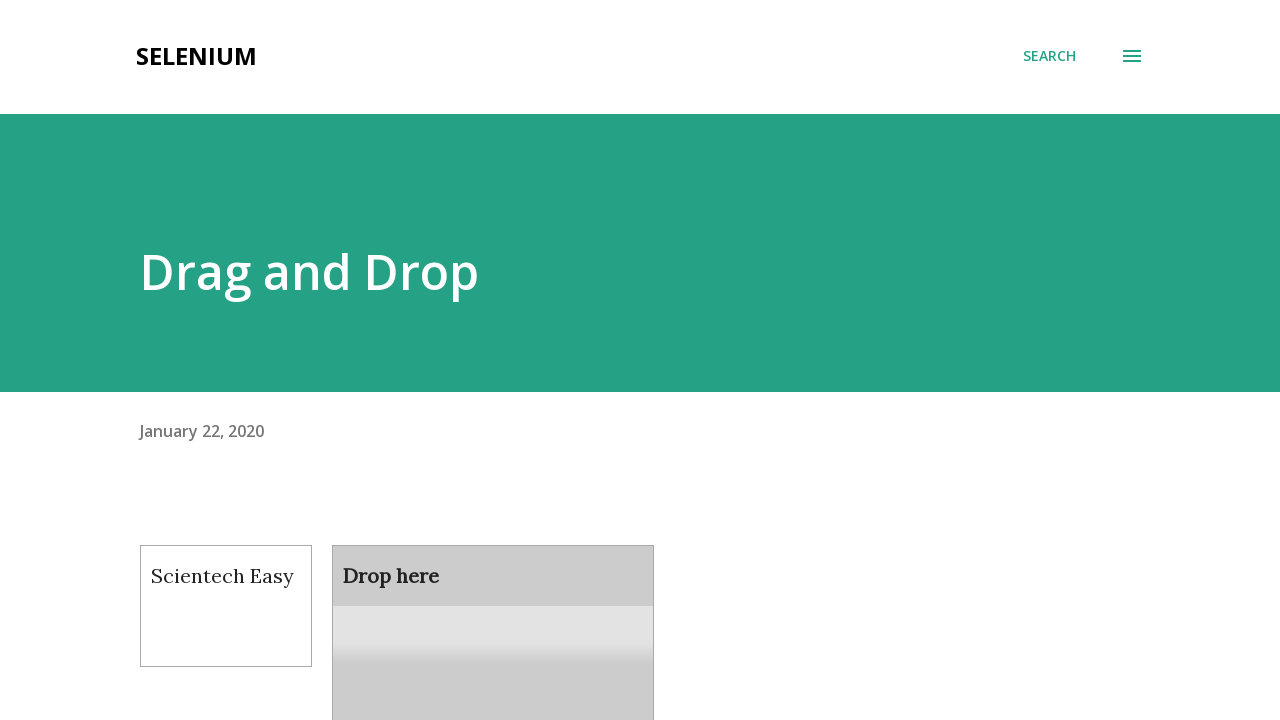

Droppable target element became visible
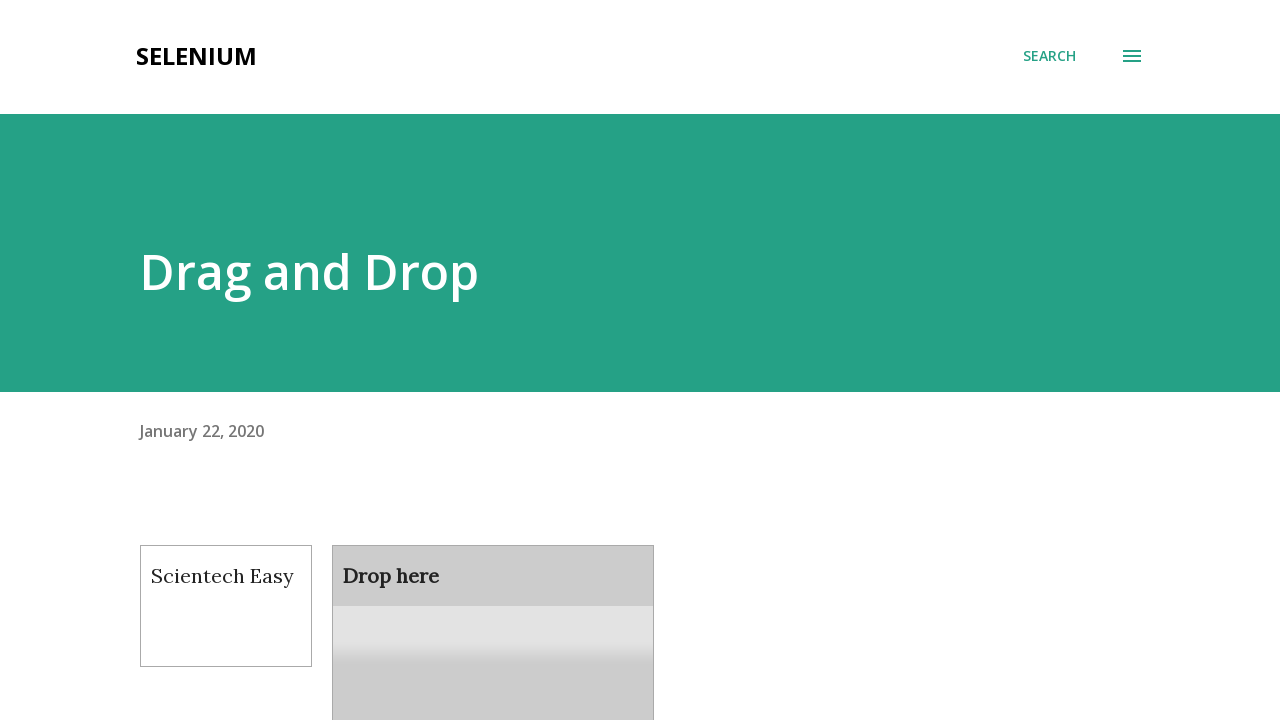

Successfully dragged element and dropped it onto the droppable target at (493, 609)
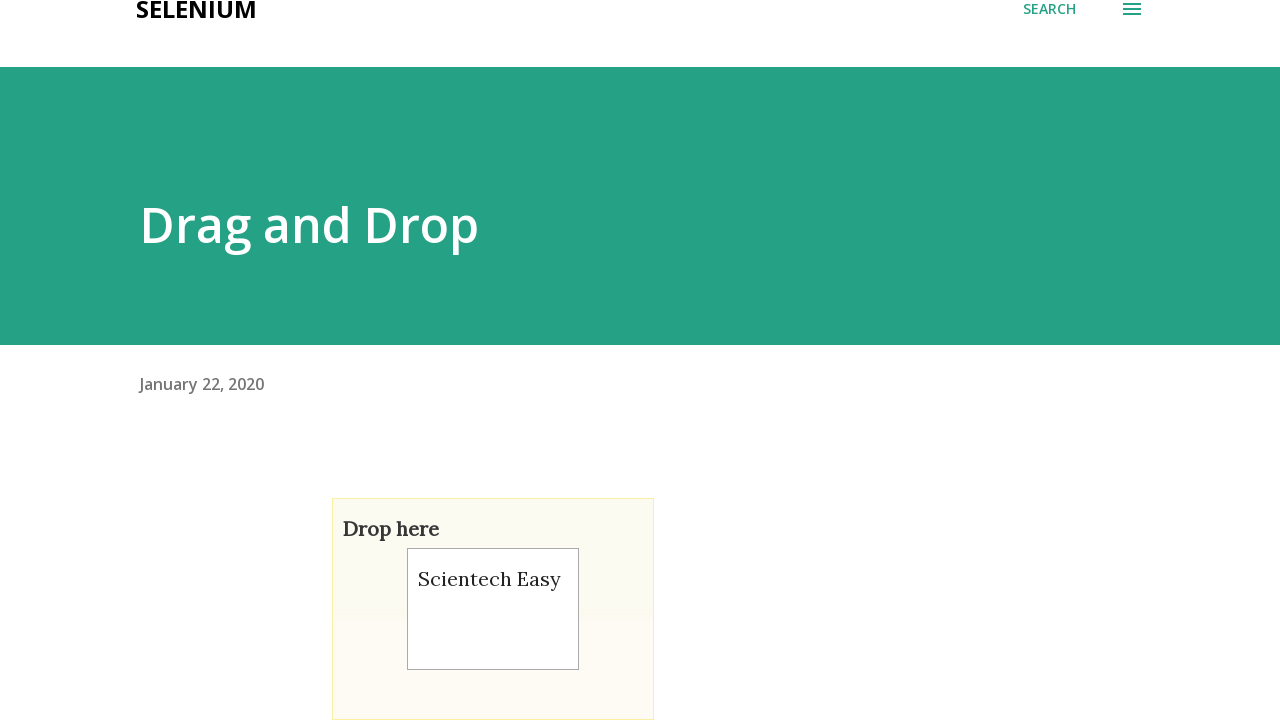

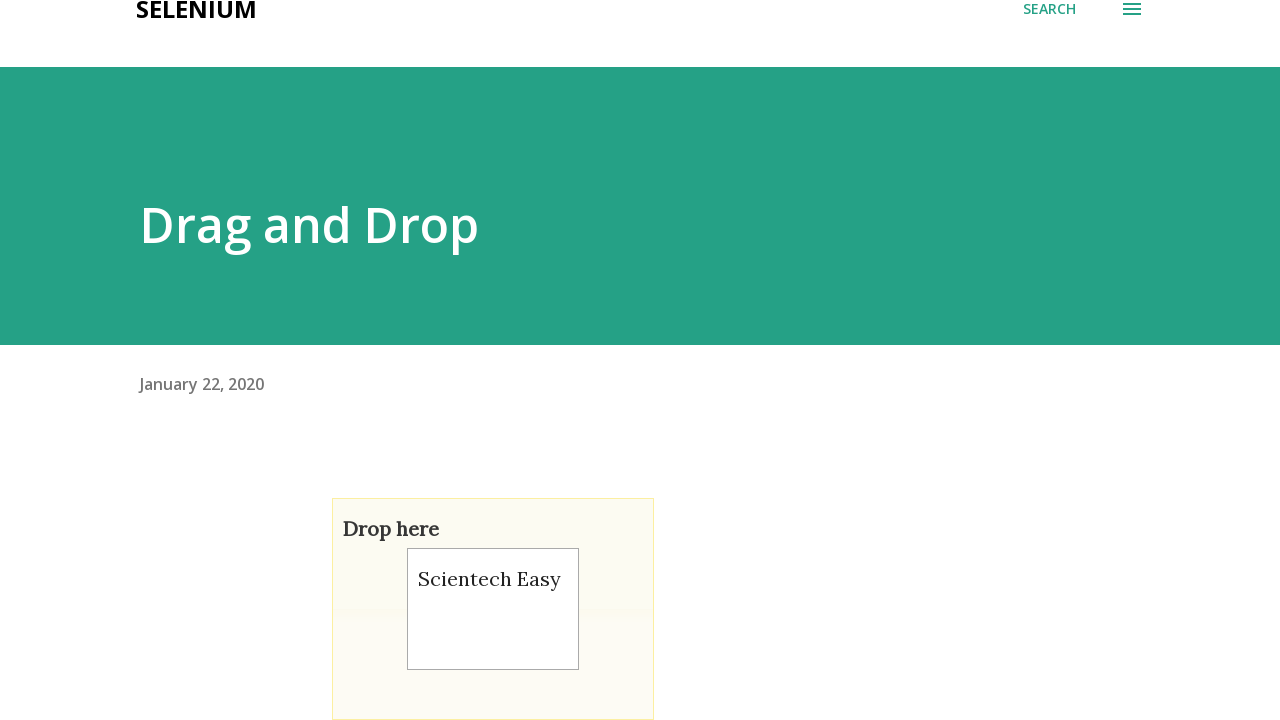